Tests mouse hover interaction on jQuery UI website by hovering over the "Contribute" menu element to reveal a dropdown, then clicking on the "Web Sites" link.

Starting URL: https://jqueryui.com

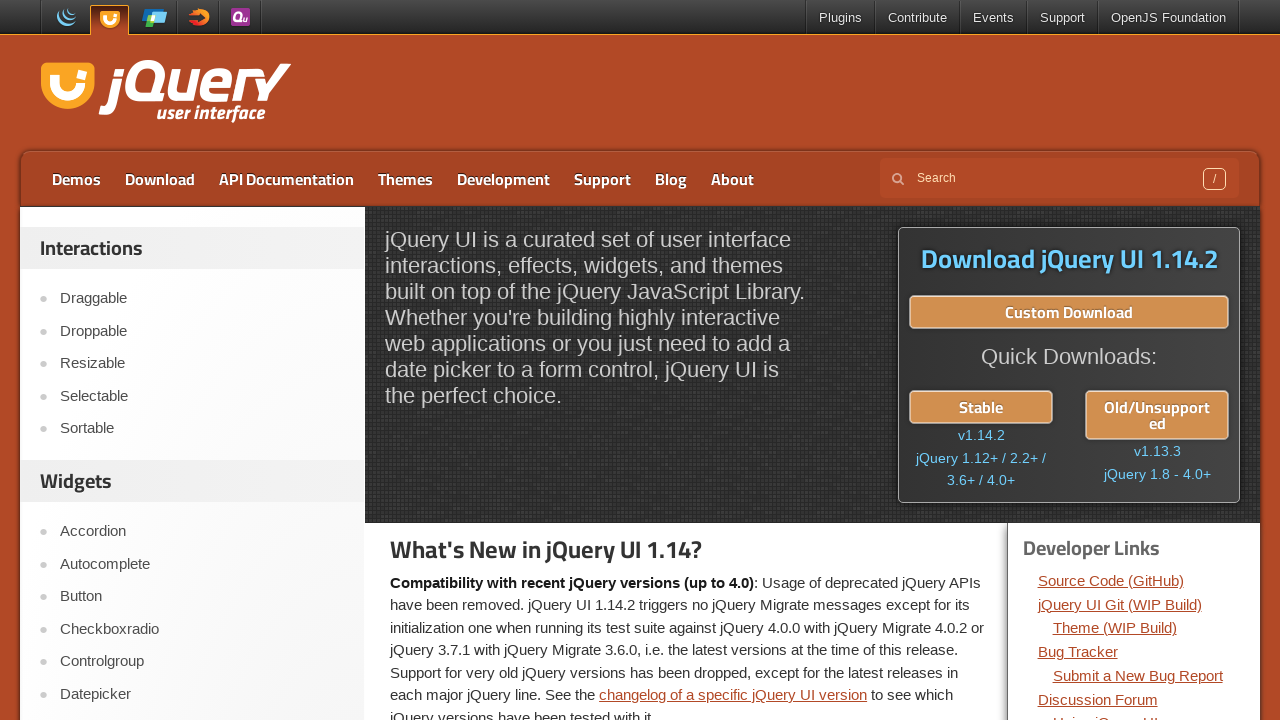

Navigated to jQuery UI website
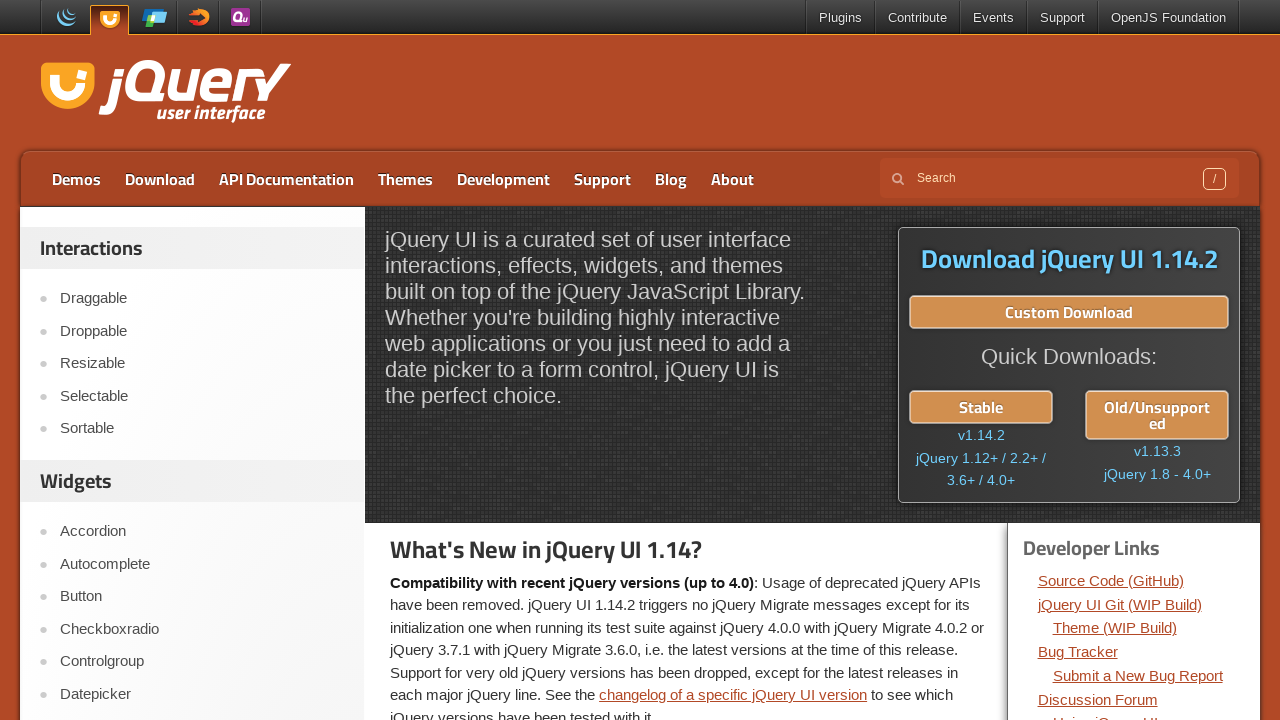

Hovered over 'Contribute' menu to reveal dropdown at (918, 18) on xpath=//a[text()='Contribute']
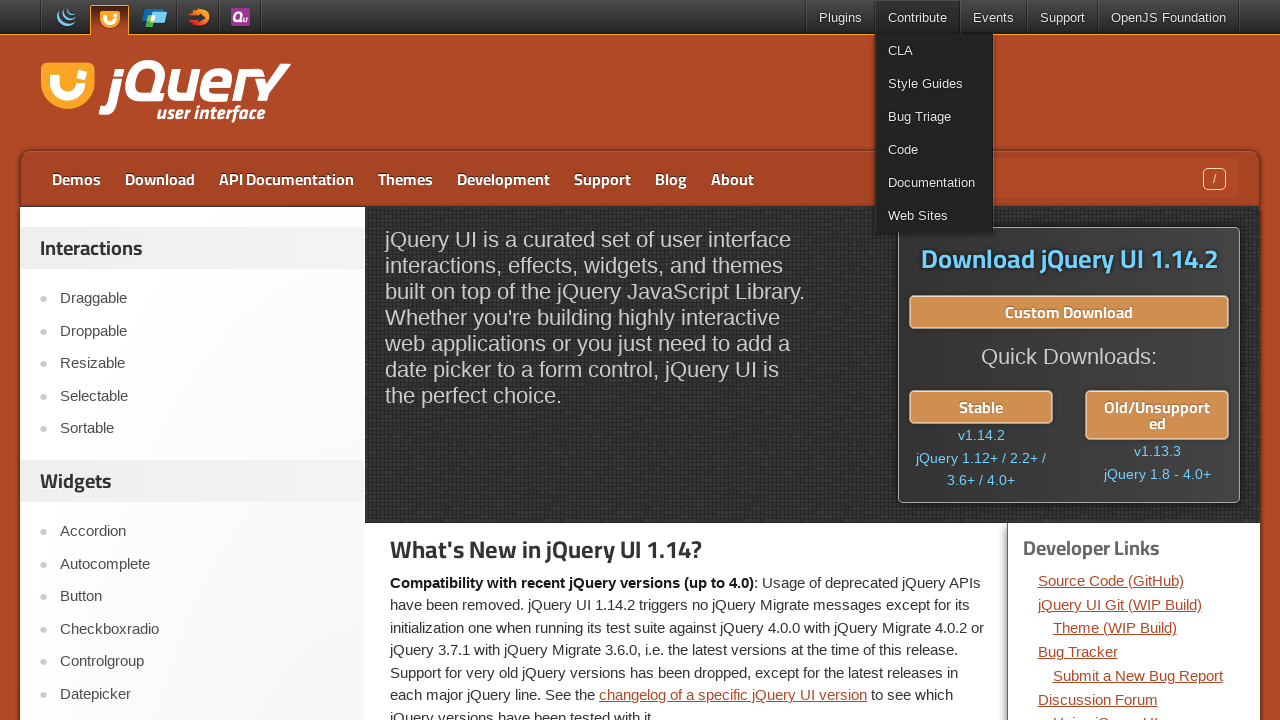

Clicked on 'Web Sites' link in the dropdown menu at (934, 216) on xpath=//a[text()='Web Sites']
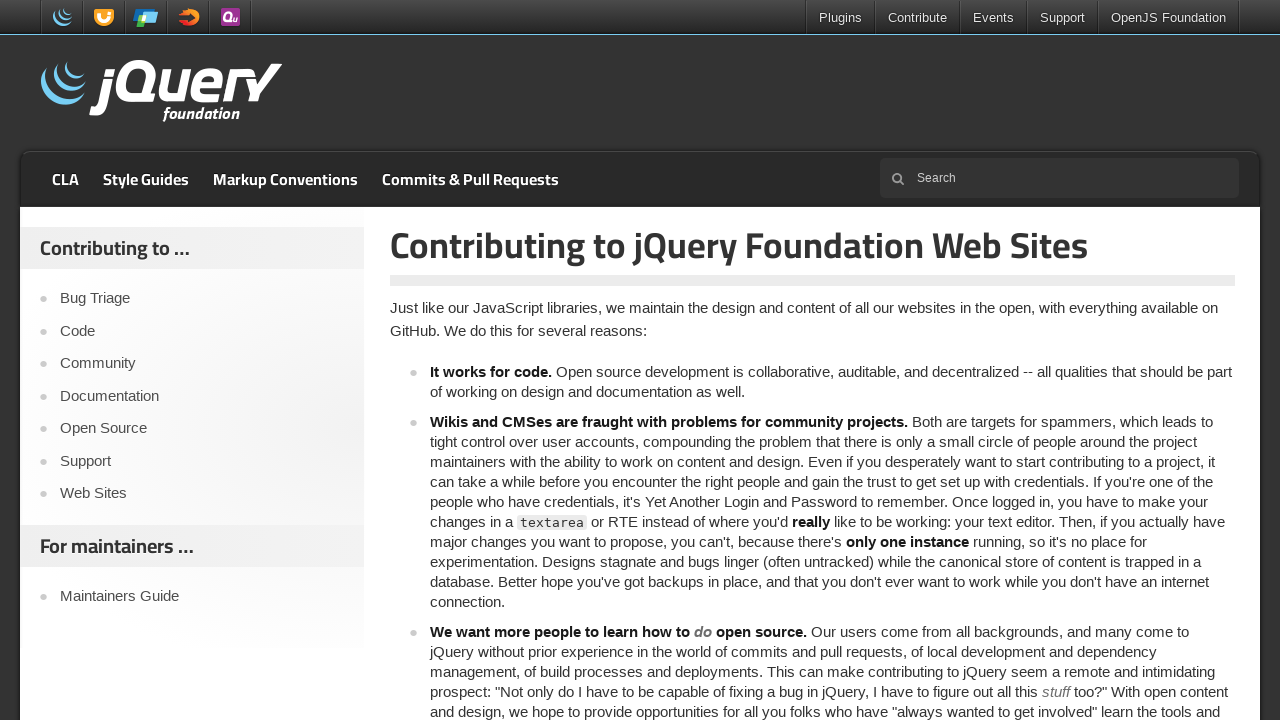

Waited for page to fully load after navigation
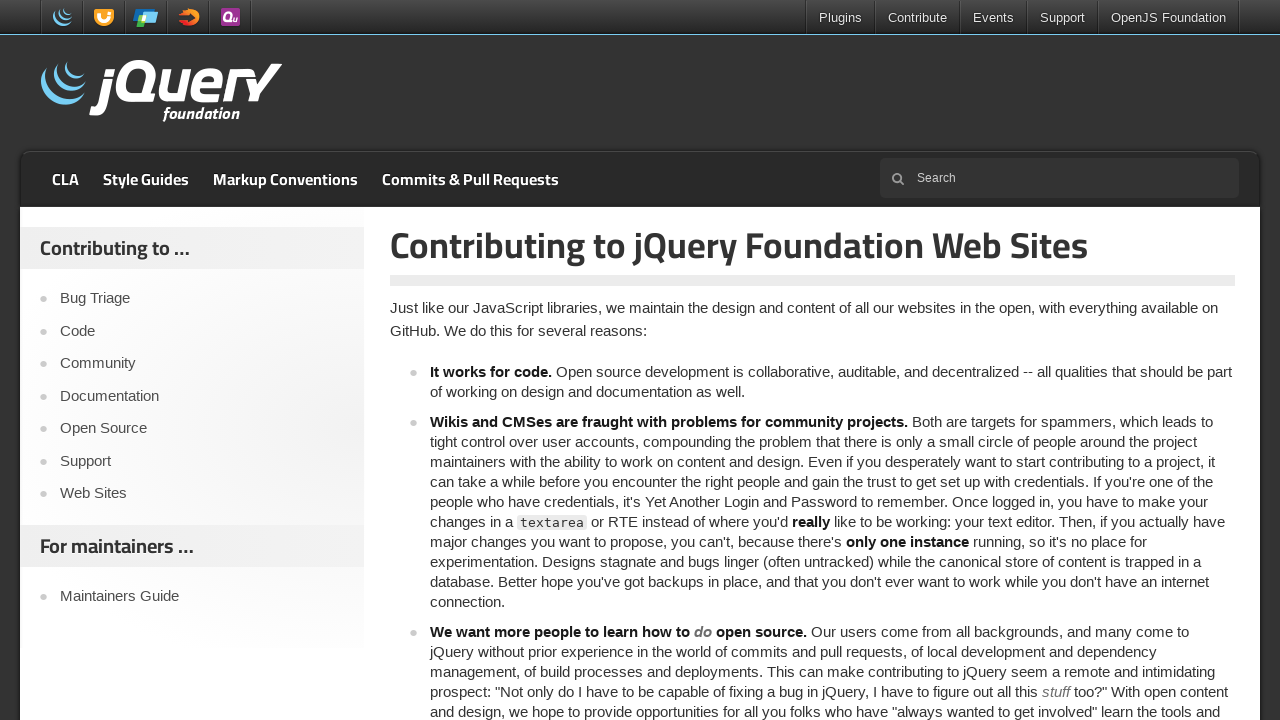

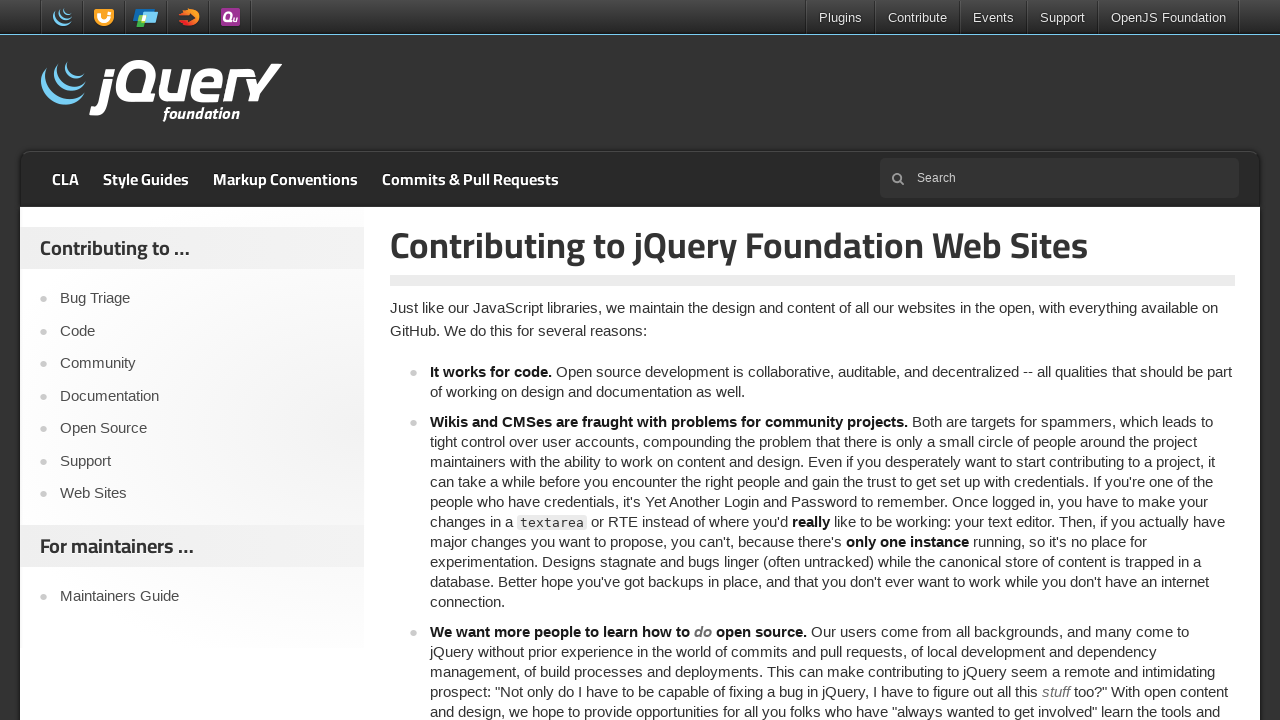